Tests dynamic loading with assertions by clicking Start button and verifying the loaded text equals "Hello World!"

Starting URL: https://automationfc.github.io/dynamic-loading/

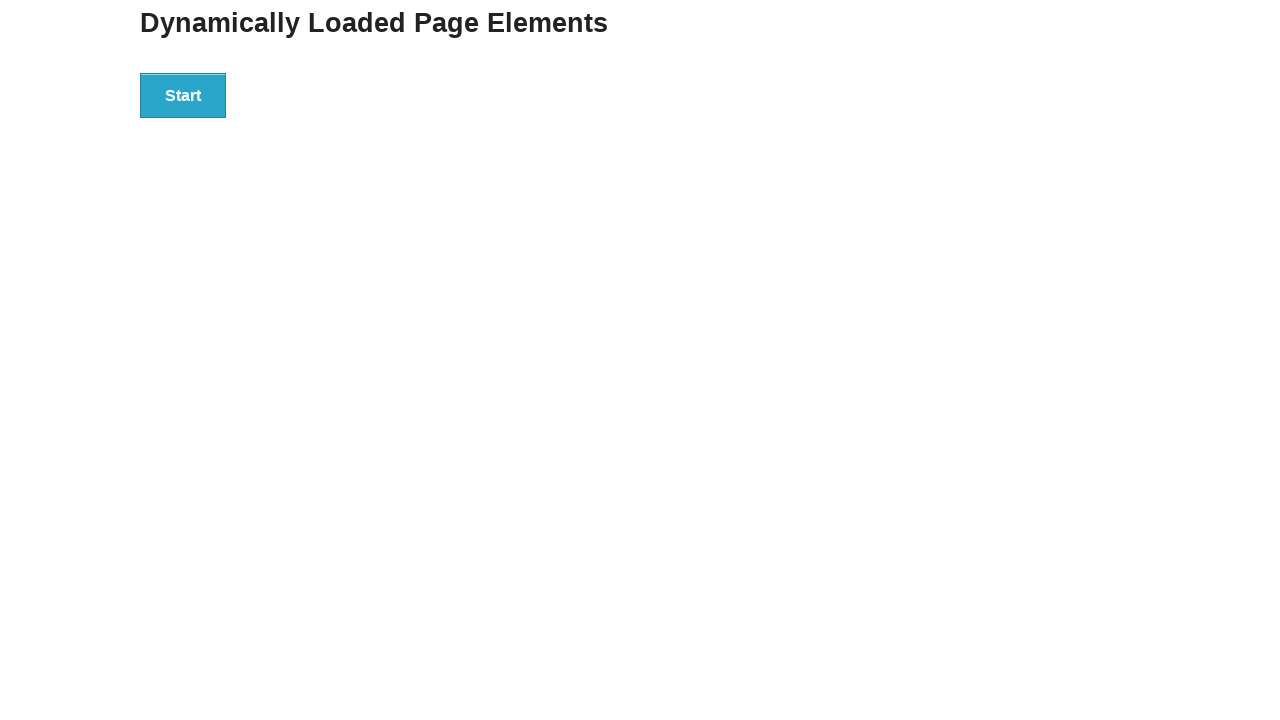

Clicked Start button to trigger dynamic loading at (183, 95) on xpath=//button[contains(text(),'Start')]
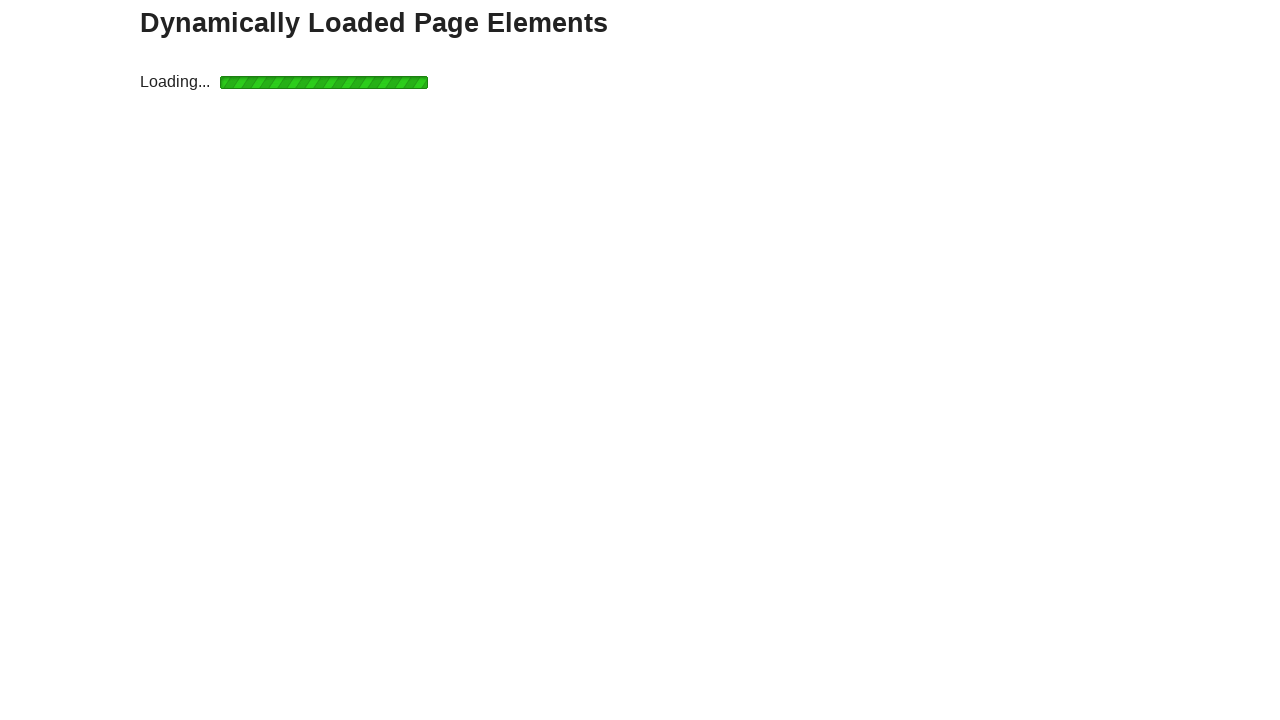

Waited for finish element h4 to become visible
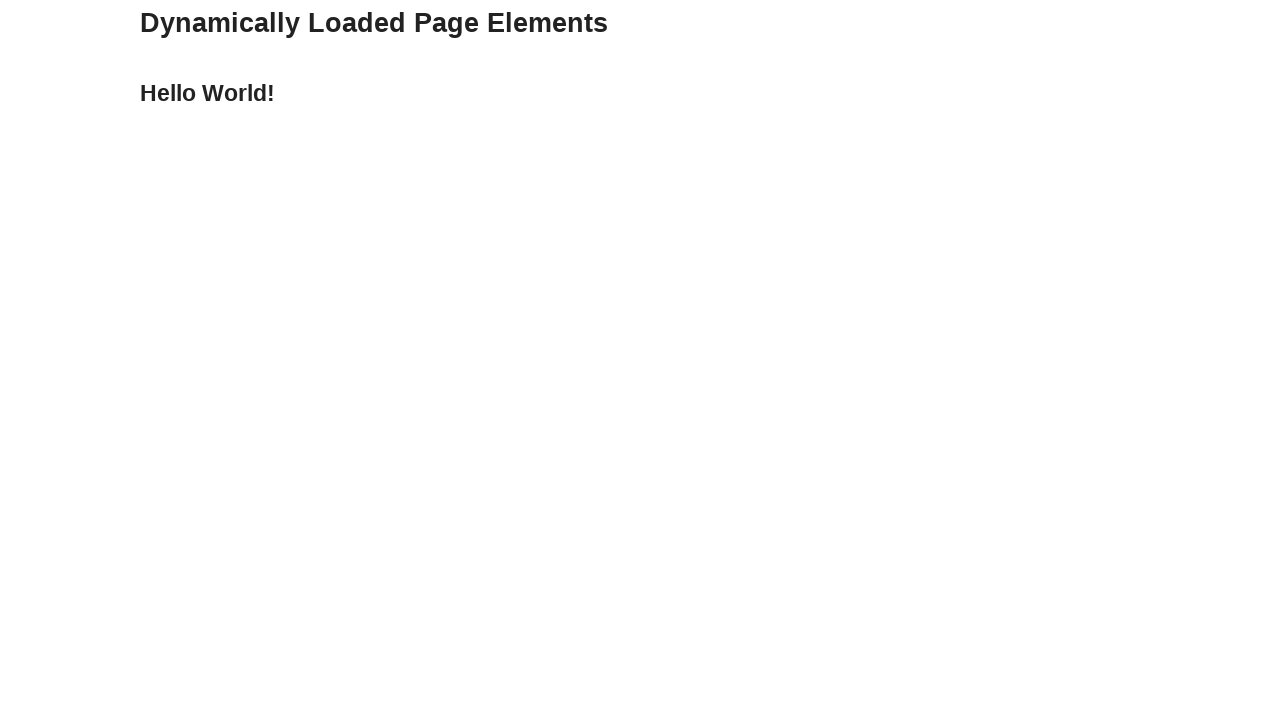

Located finish element h4
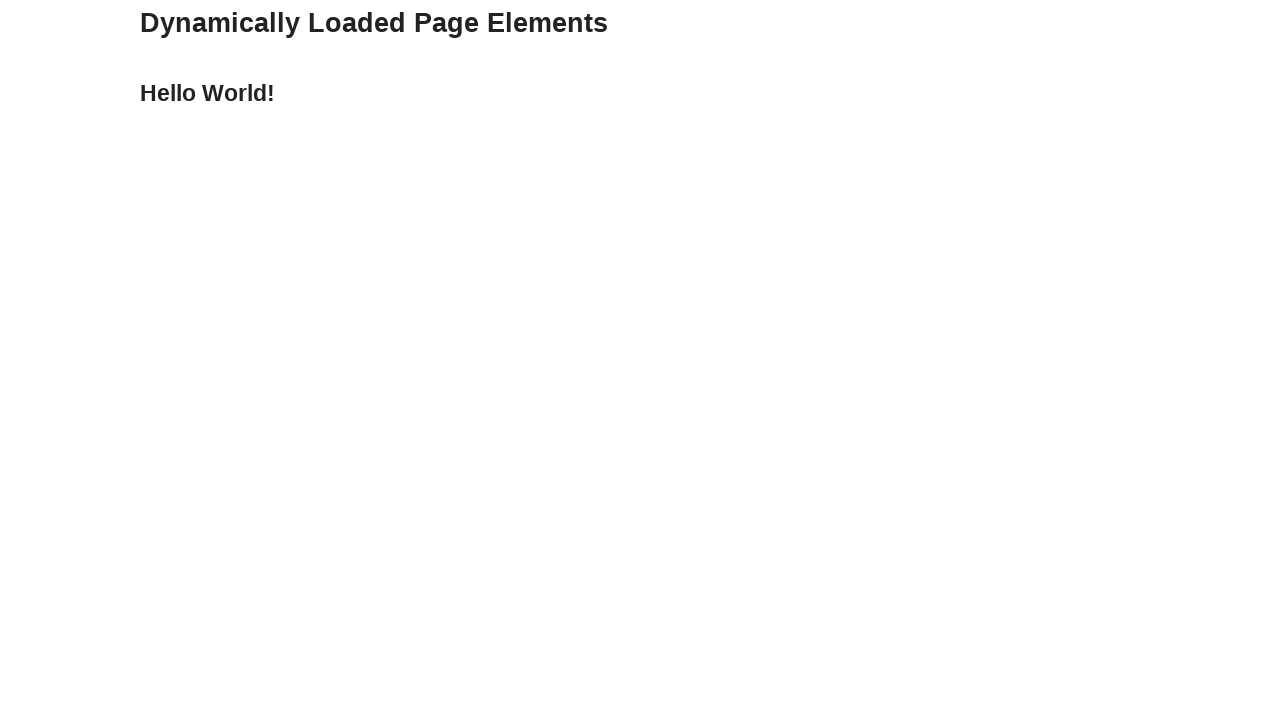

Verified loaded text equals 'Hello World!'
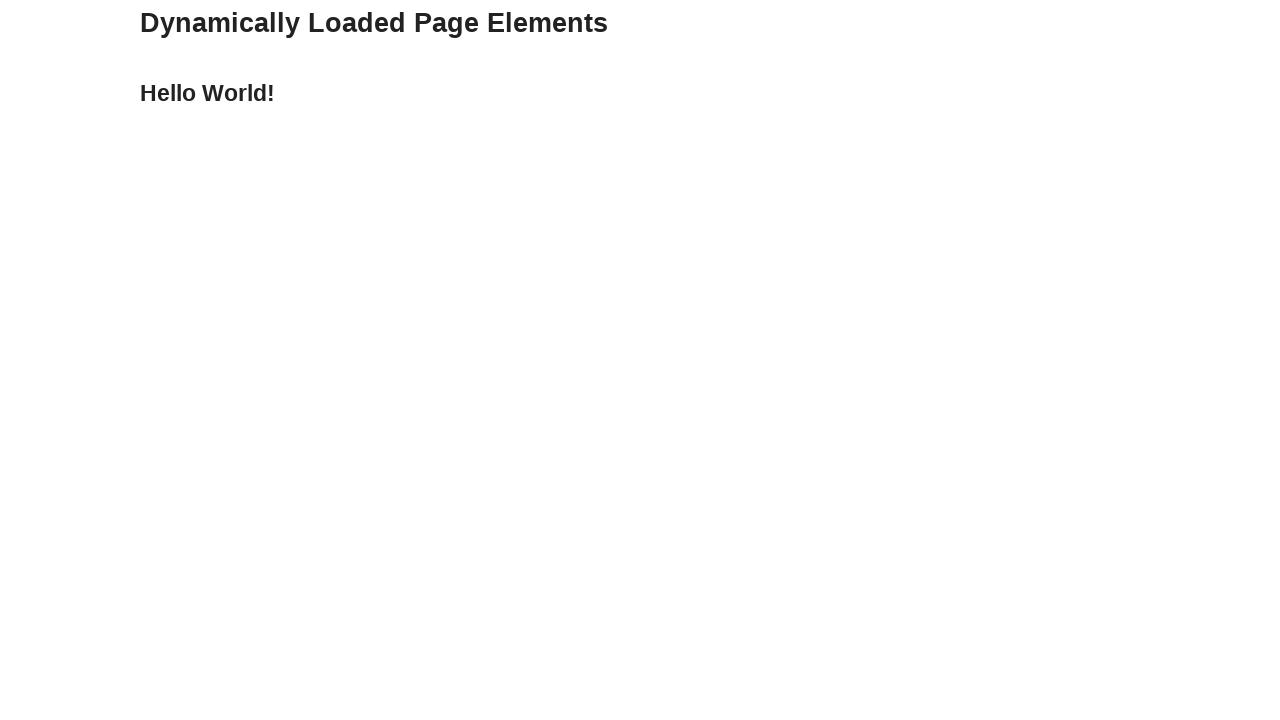

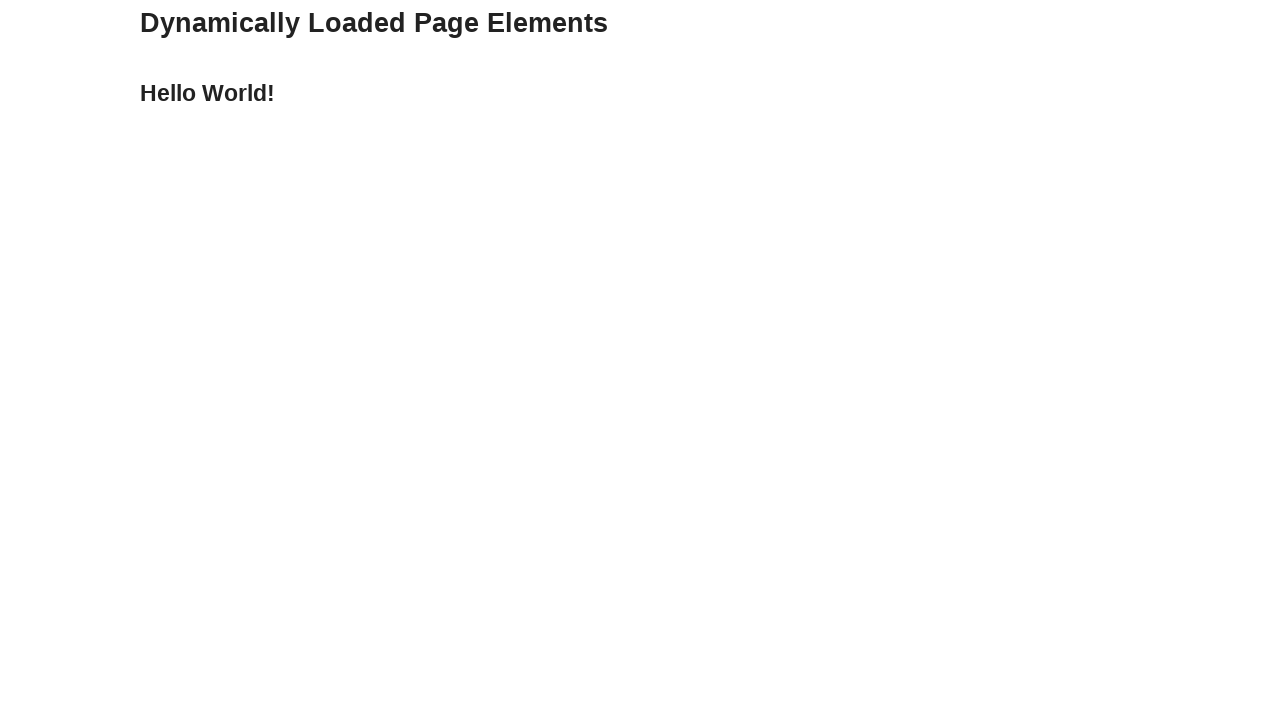